Tests popup/modal interaction on a training website by clicking a launcher button to open a modal, filling in form fields within the modal, and submitting the form to verify the success message appears.

Starting URL: https://training-support.net/webelements/popups

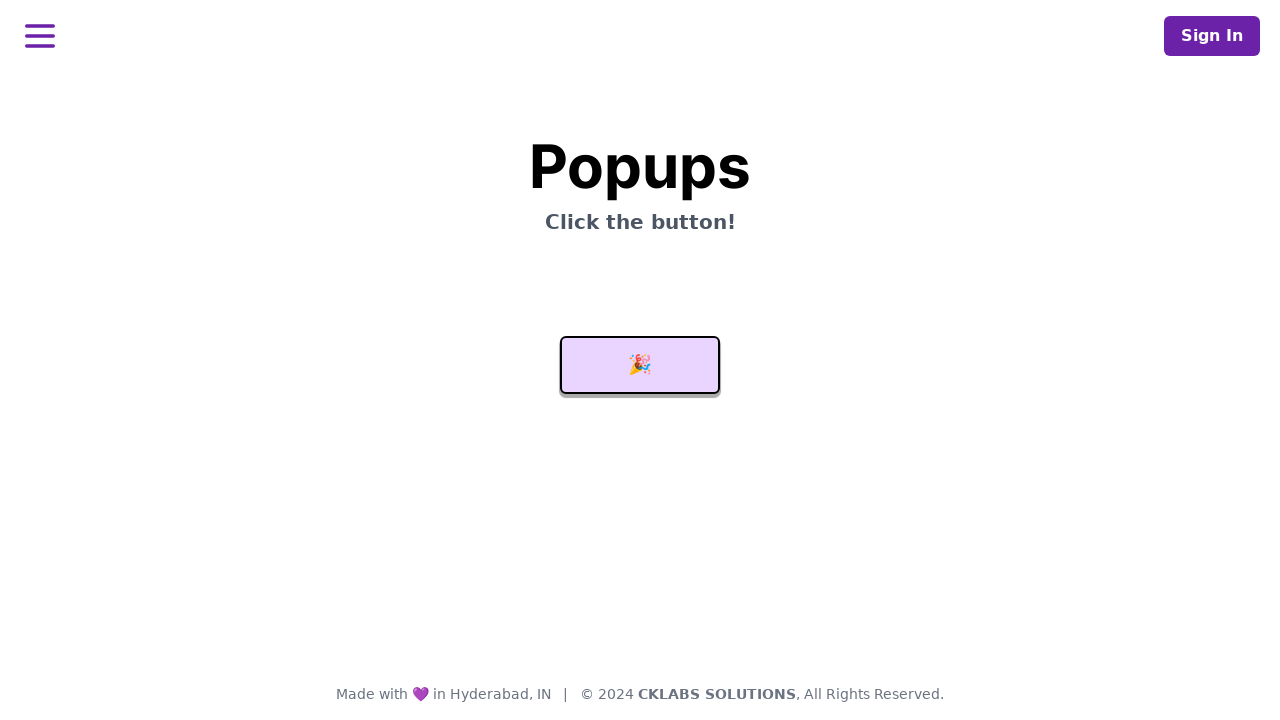

Clicked launcher button to open modal at (640, 365) on #launcher
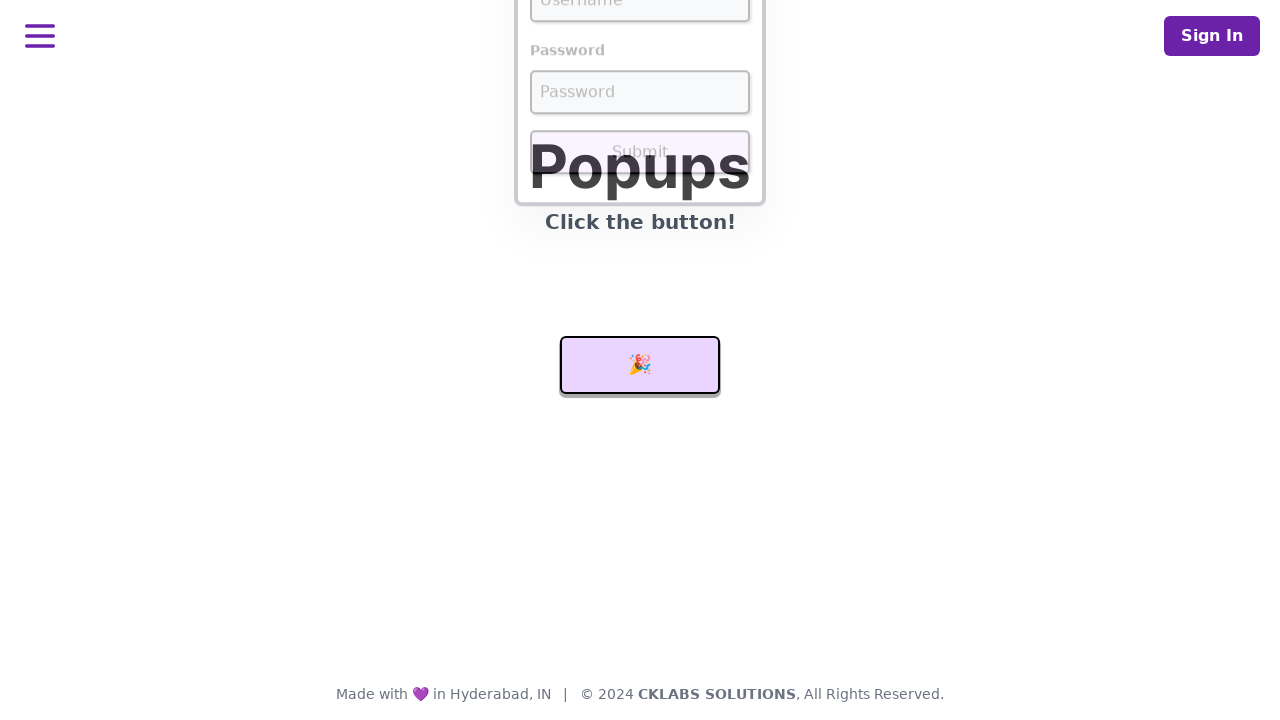

Modal input fields became visible
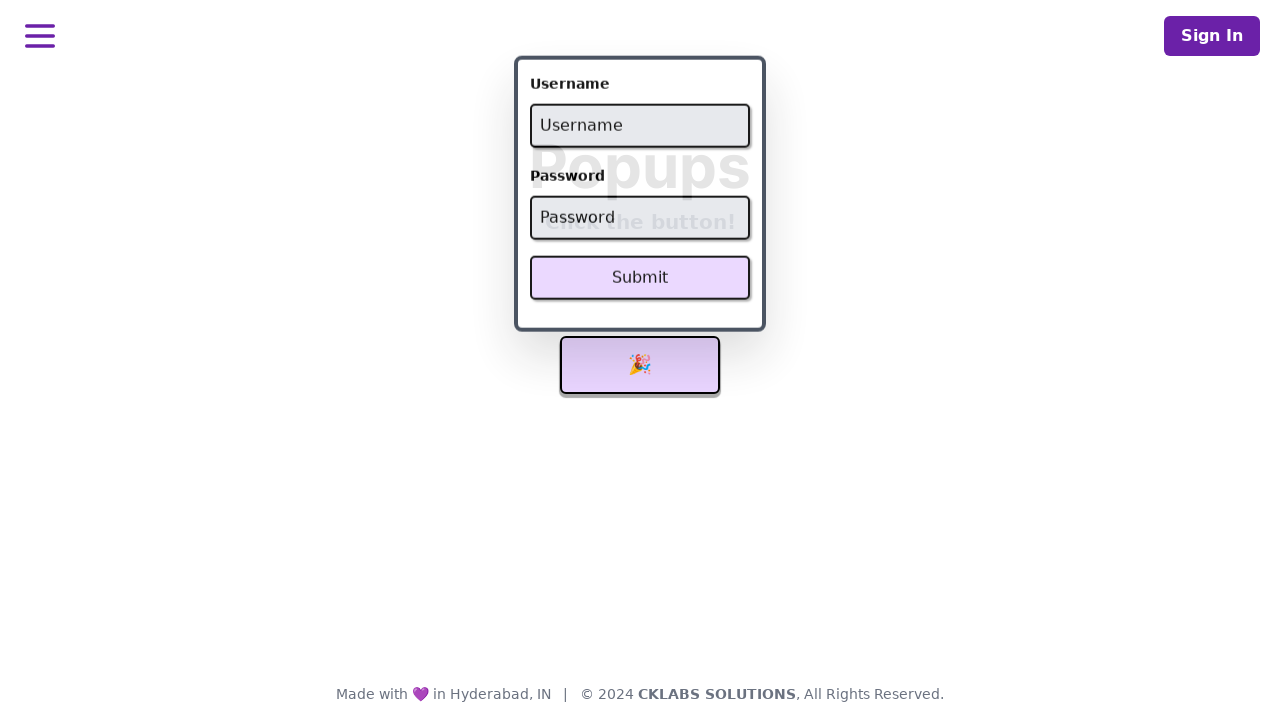

Filled username field with 'admin' on #username
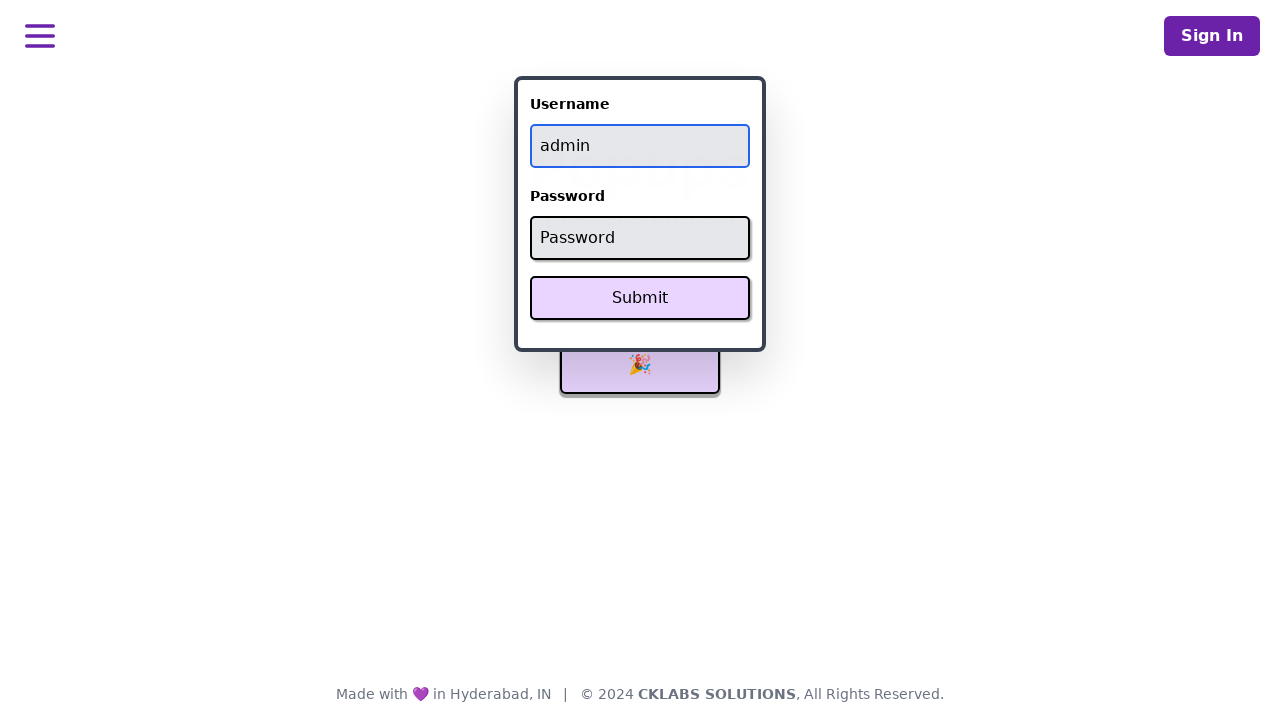

Filled password field with 'password' on #password
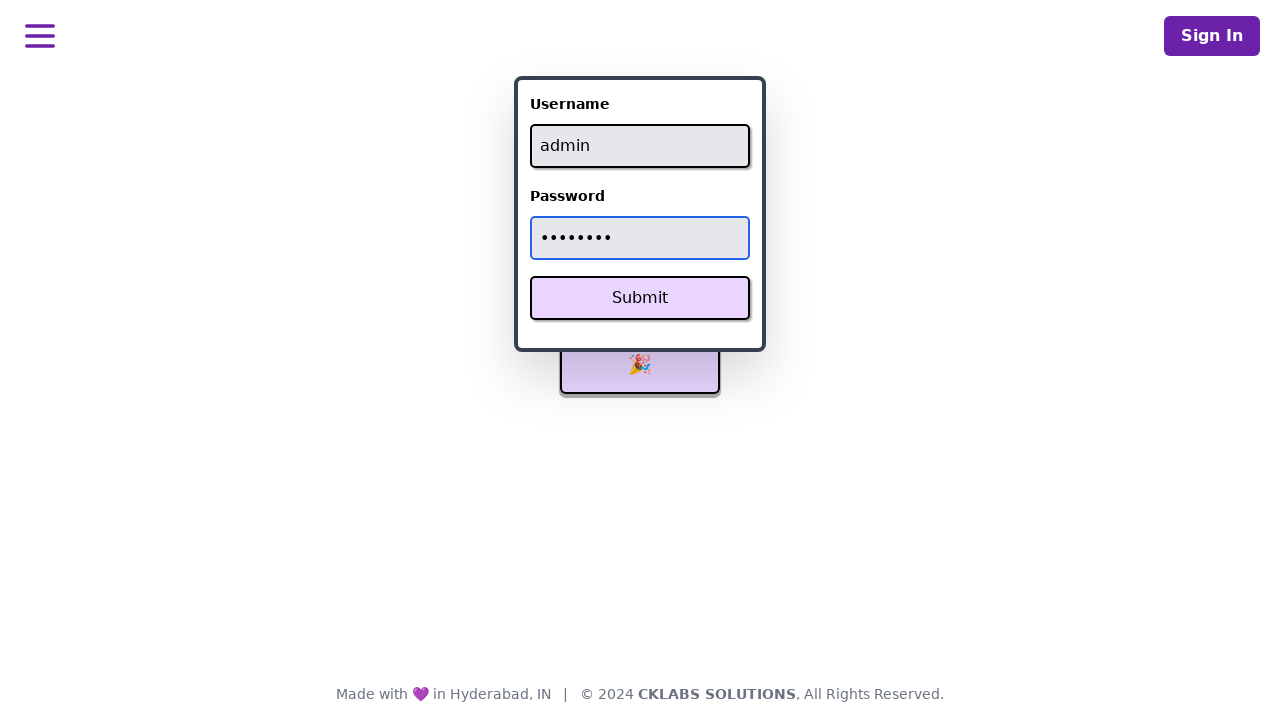

Clicked Submit button in modal at (640, 298) on xpath=//button[text()='Submit']
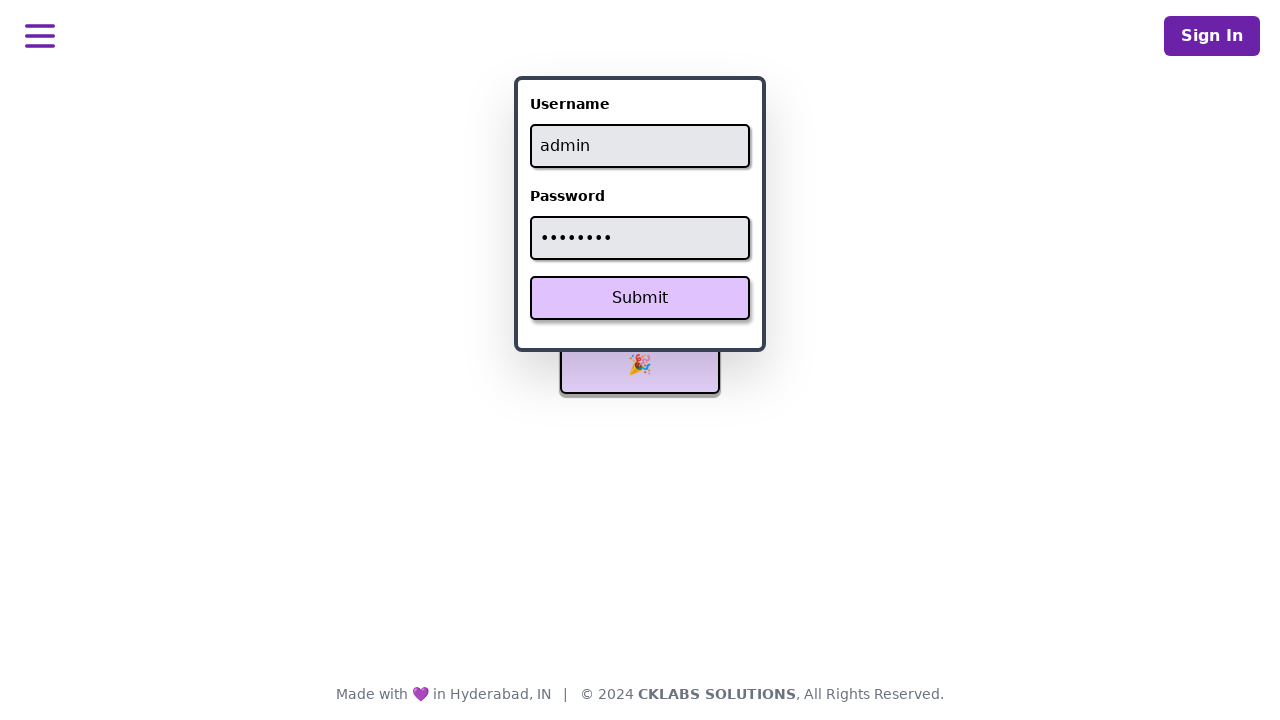

Success message appeared after form submission
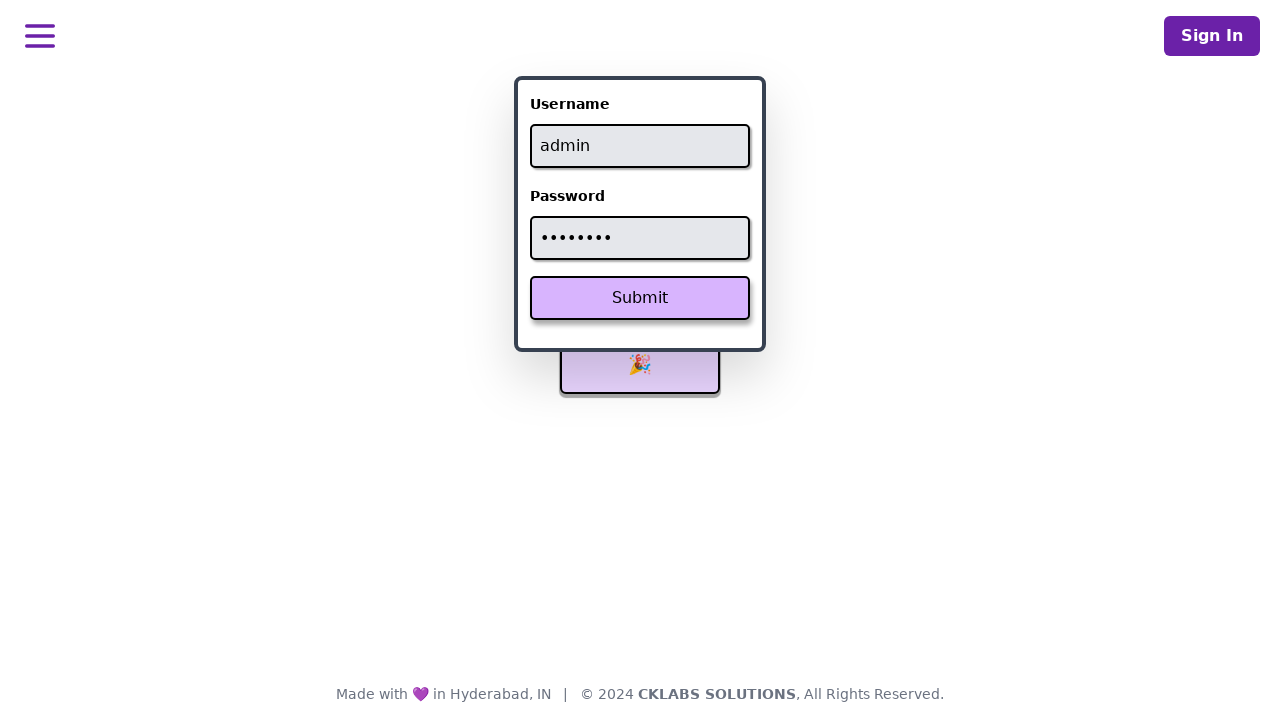

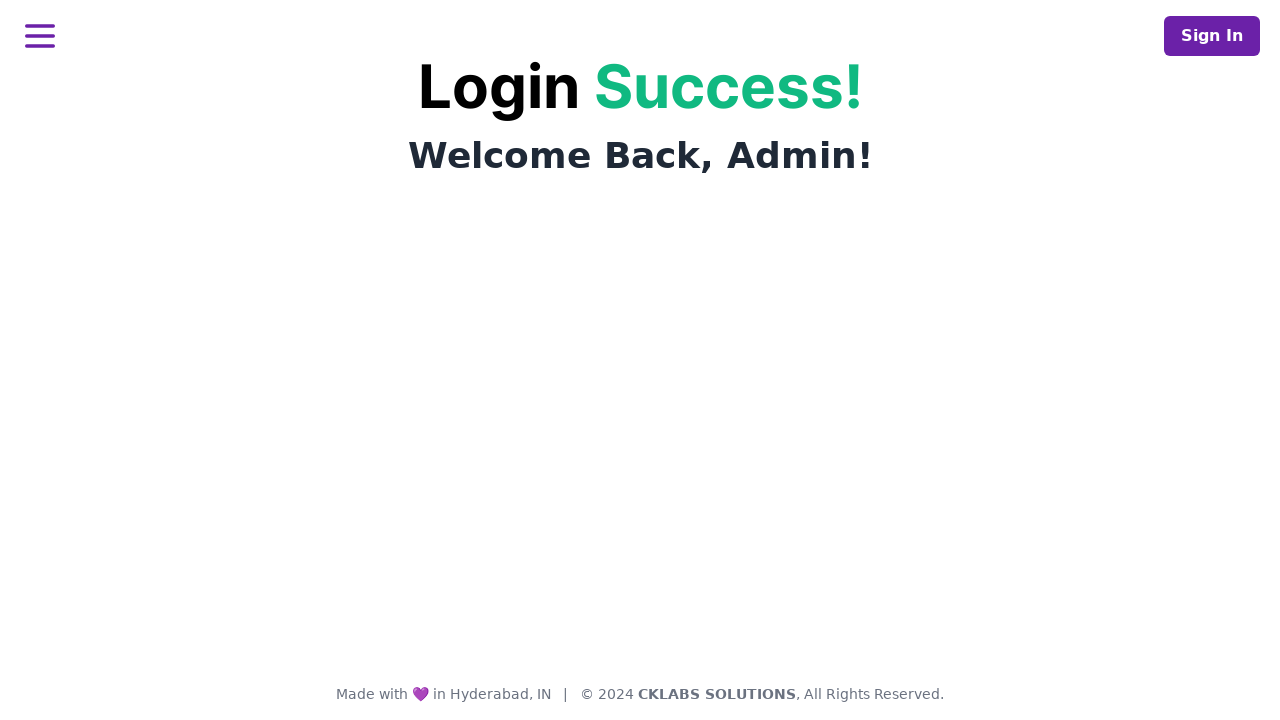